Tests resizable element by dragging the resize handle to expand the element

Starting URL: https://jqueryui.com/resources/demos/resizable/default.html

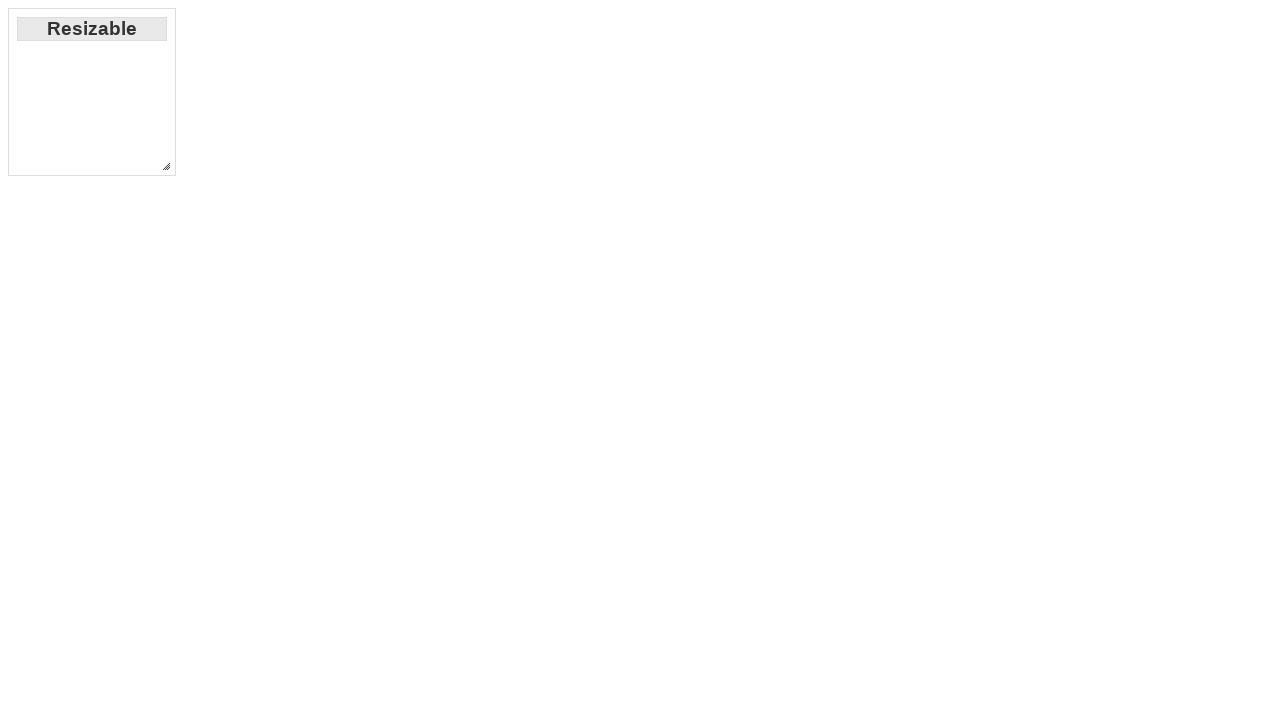

Located the resizable element's resize handle
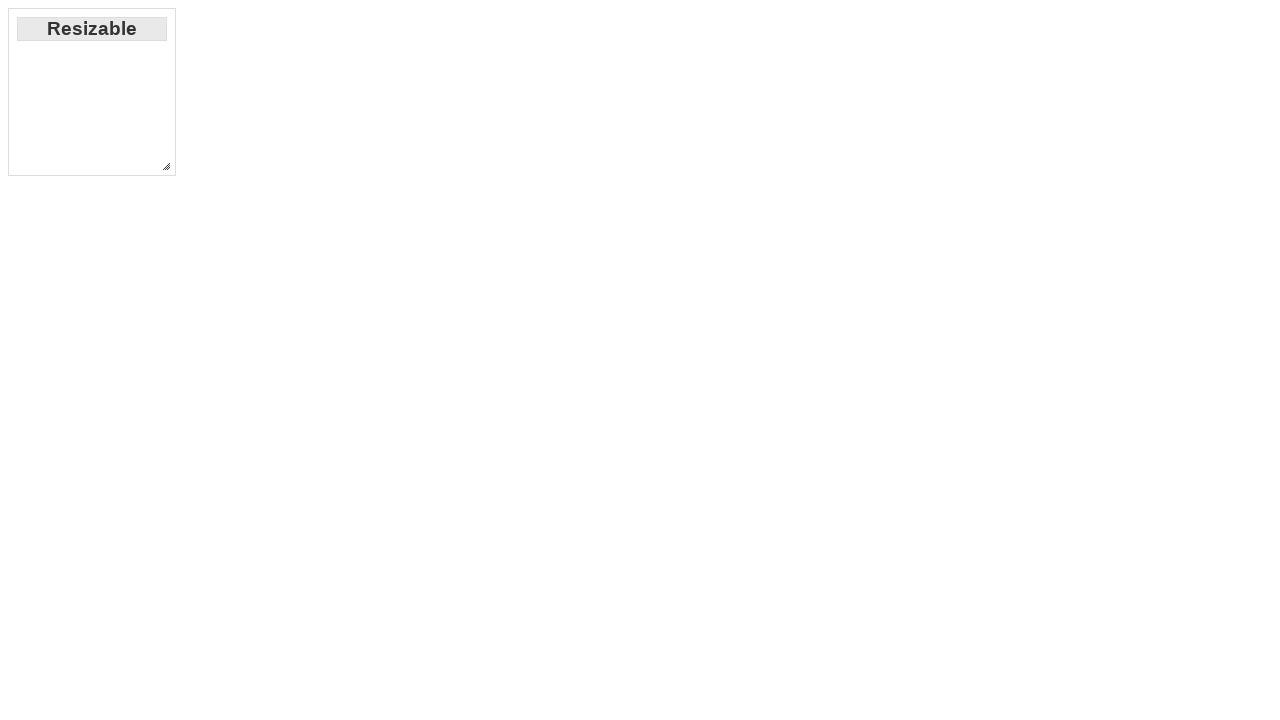

Retrieved bounding box of the resize handle
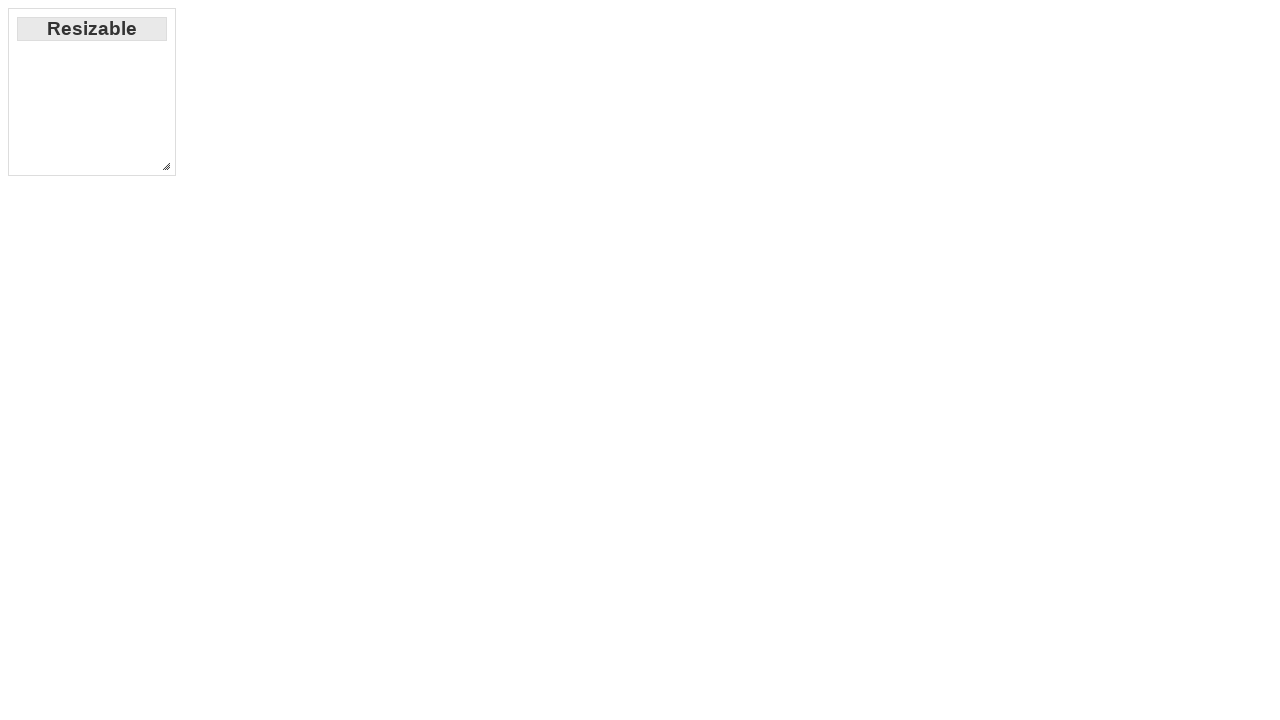

Calculated center position of the resize handle
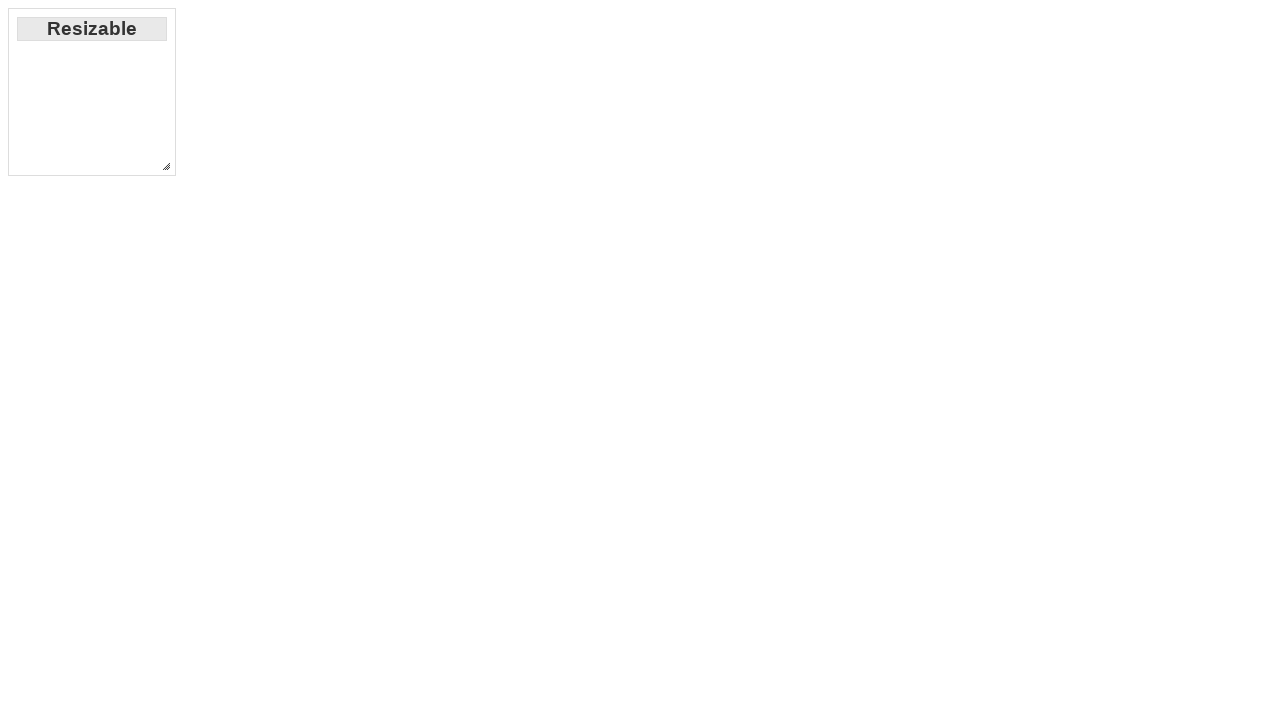

Moved mouse to the resize handle position at (166, 166)
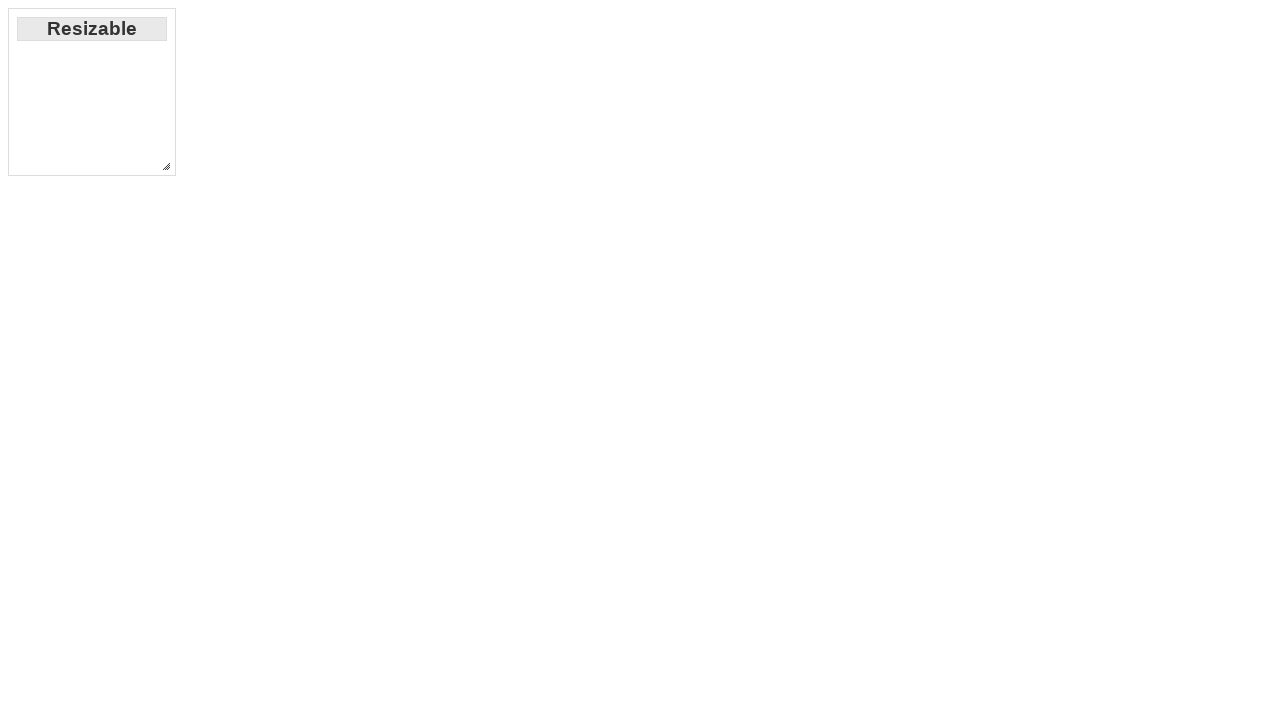

Pressed mouse button down on the resize handle at (166, 166)
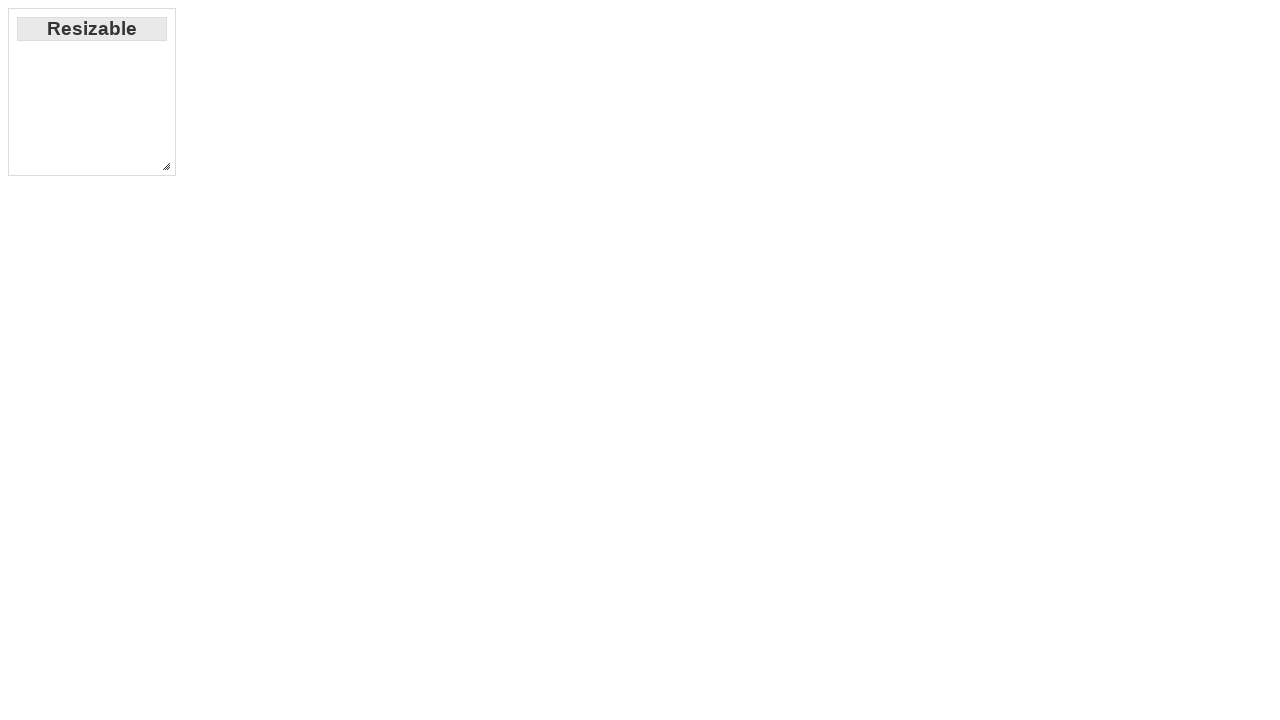

Dragged resize handle 400 pixels down and right to expand the element at (566, 566)
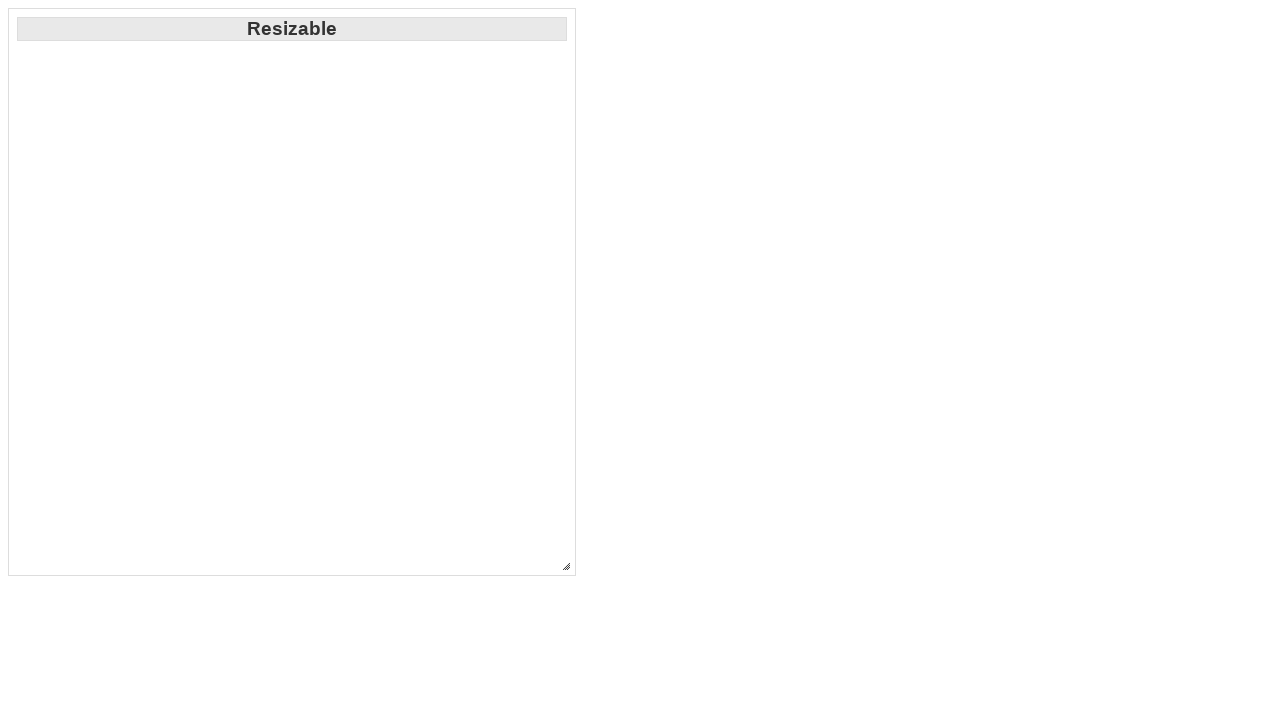

Released mouse button to complete the resize operation at (566, 566)
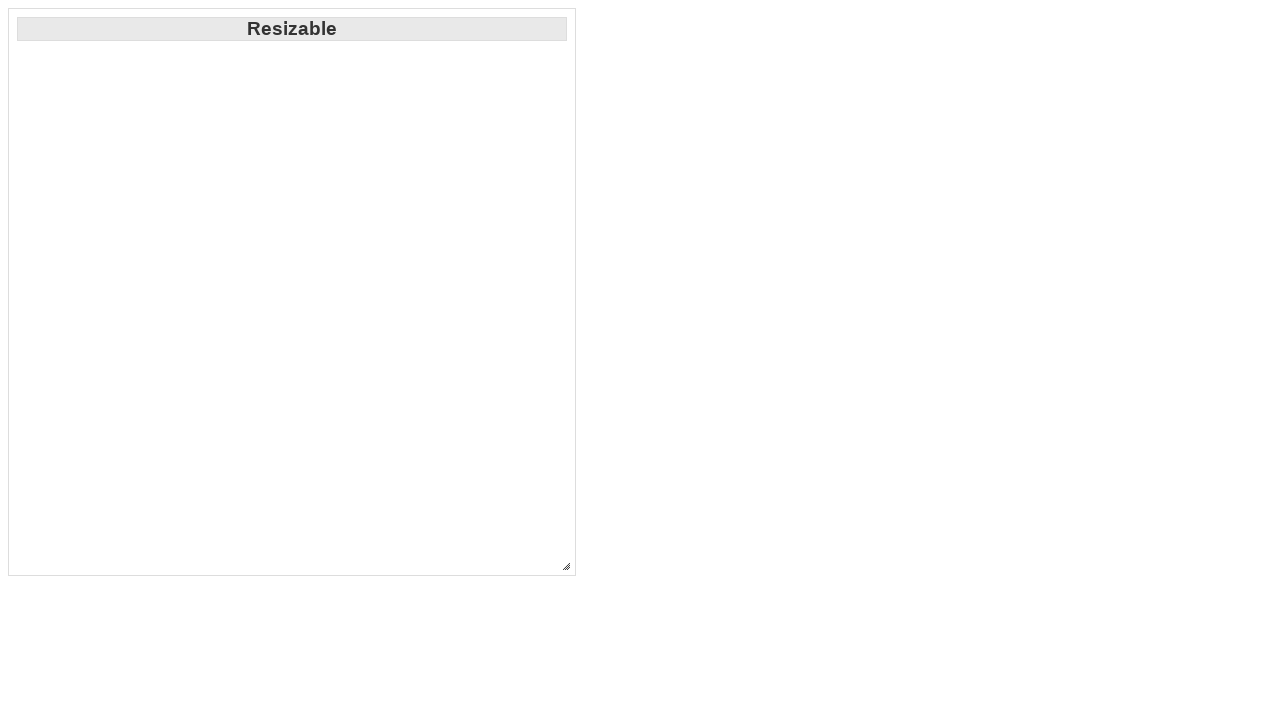

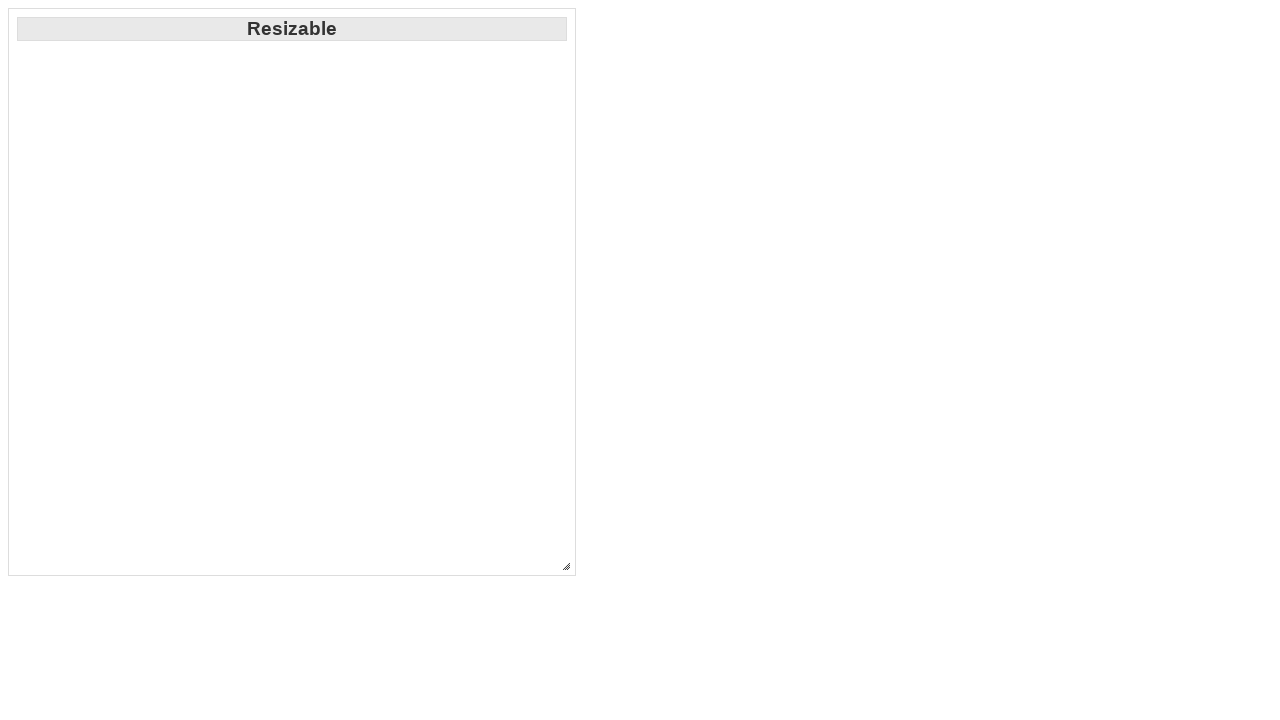